Navigates to the Python.org homepage and verifies that upcoming events section is displayed

Starting URL: https://www.python.org/

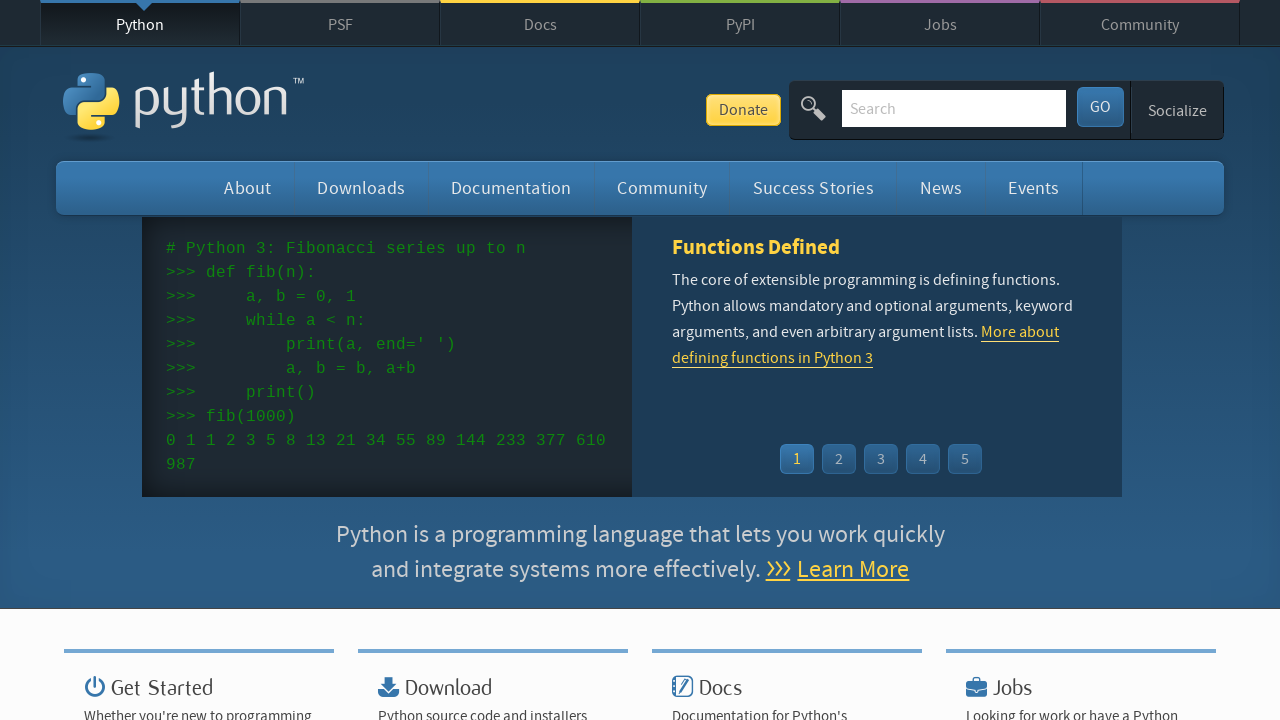

Navigated to Python.org homepage
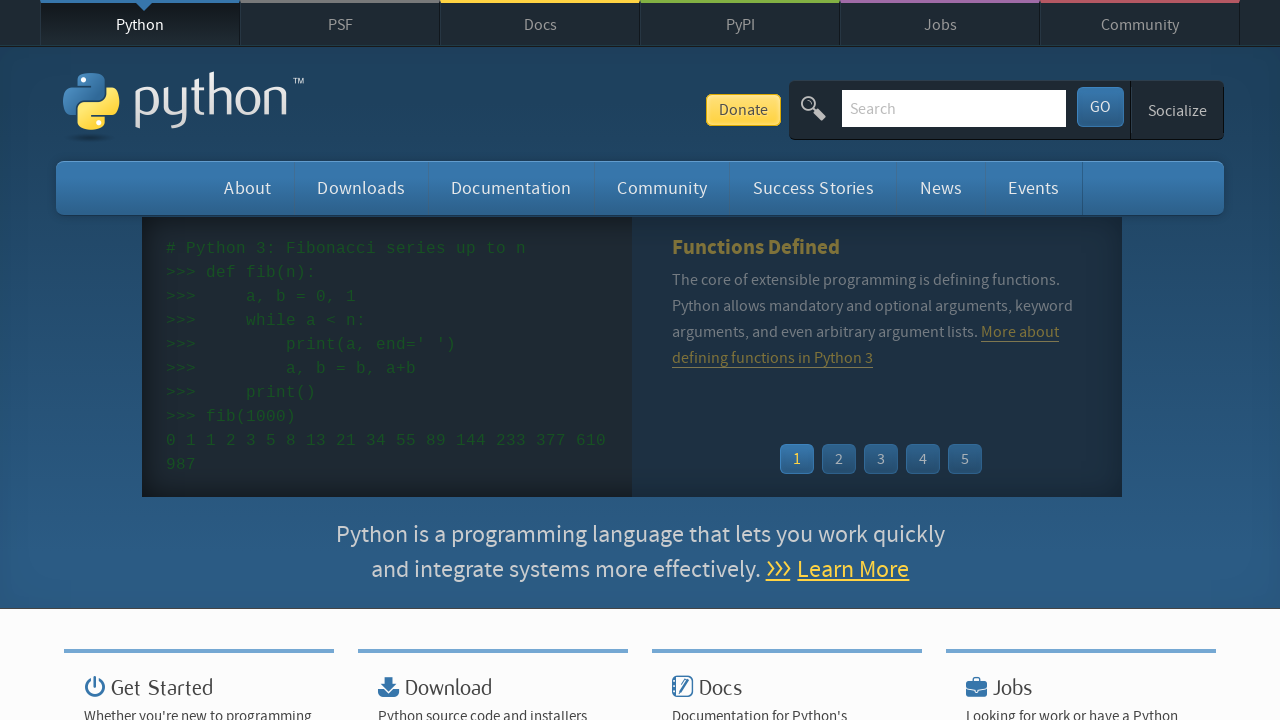

Upcoming events section loaded
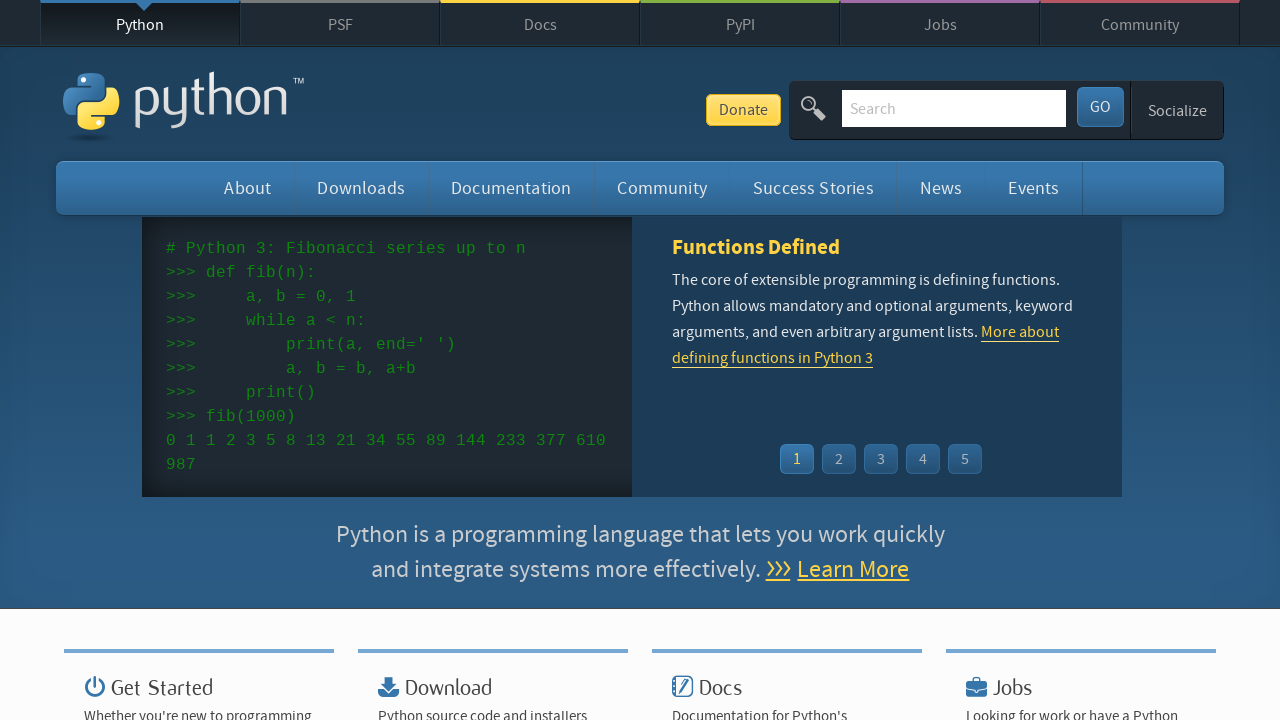

Verified 1 event(s) are present in the upcoming events section
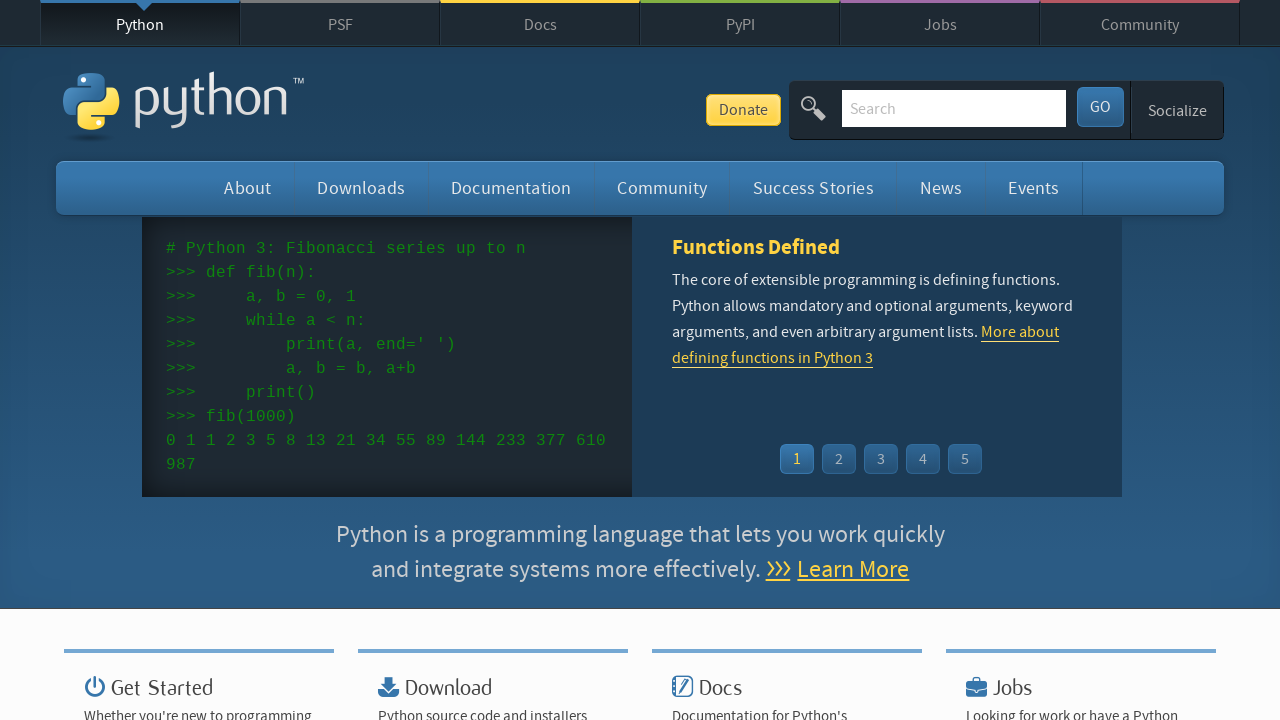

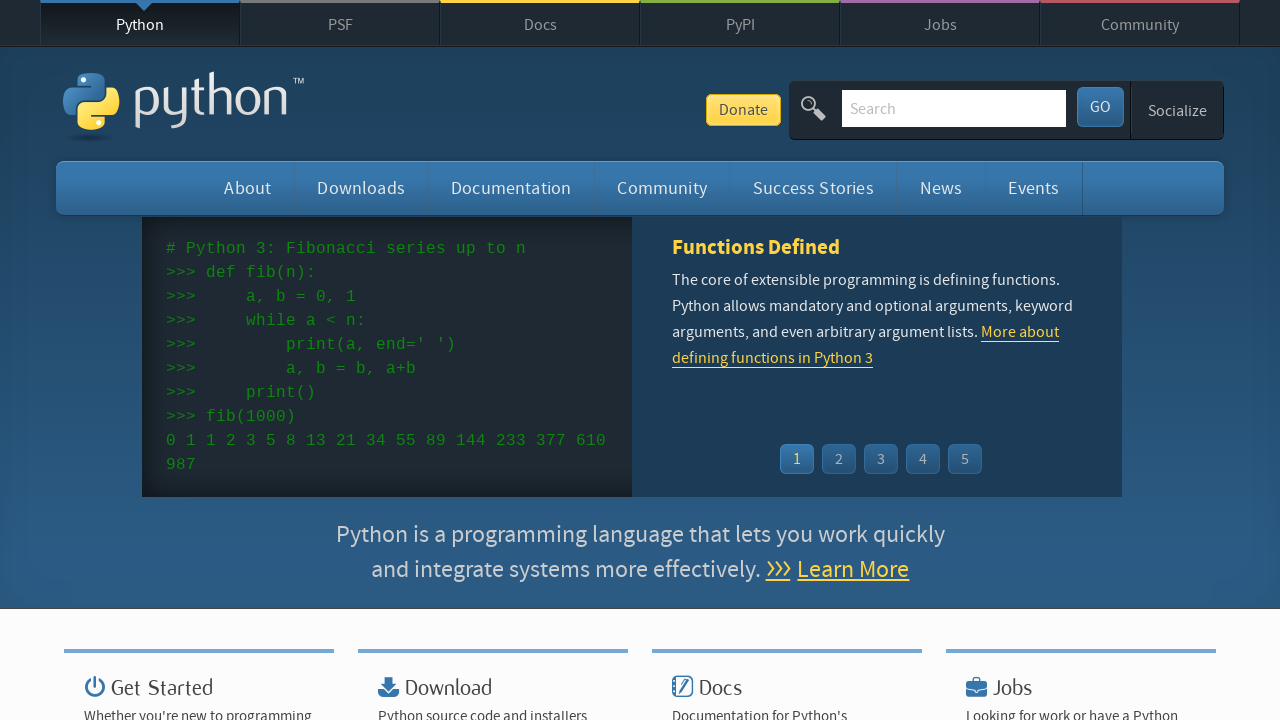